Tests handling of a modern (non-native) alert dialog by triggering it and verifying the alert message is displayed

Starting URL: https://letcode.in/alert

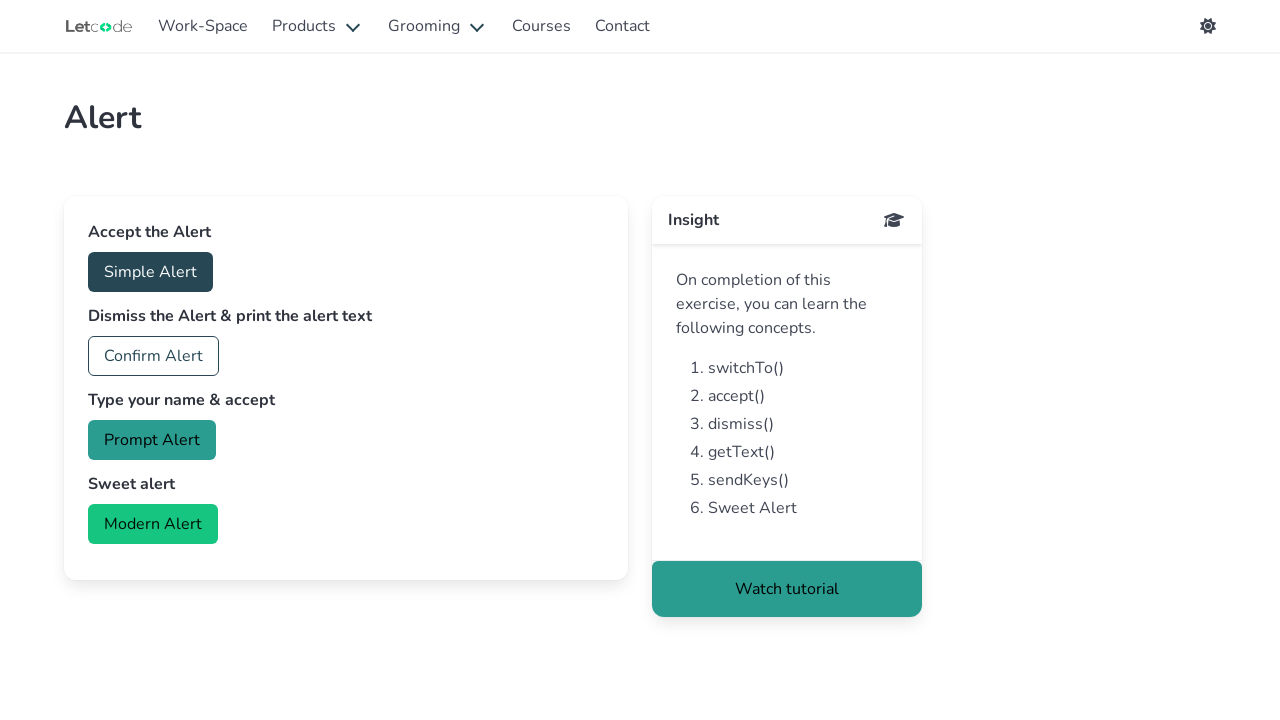

Clicked button to trigger modern alert at (153, 524) on #modern
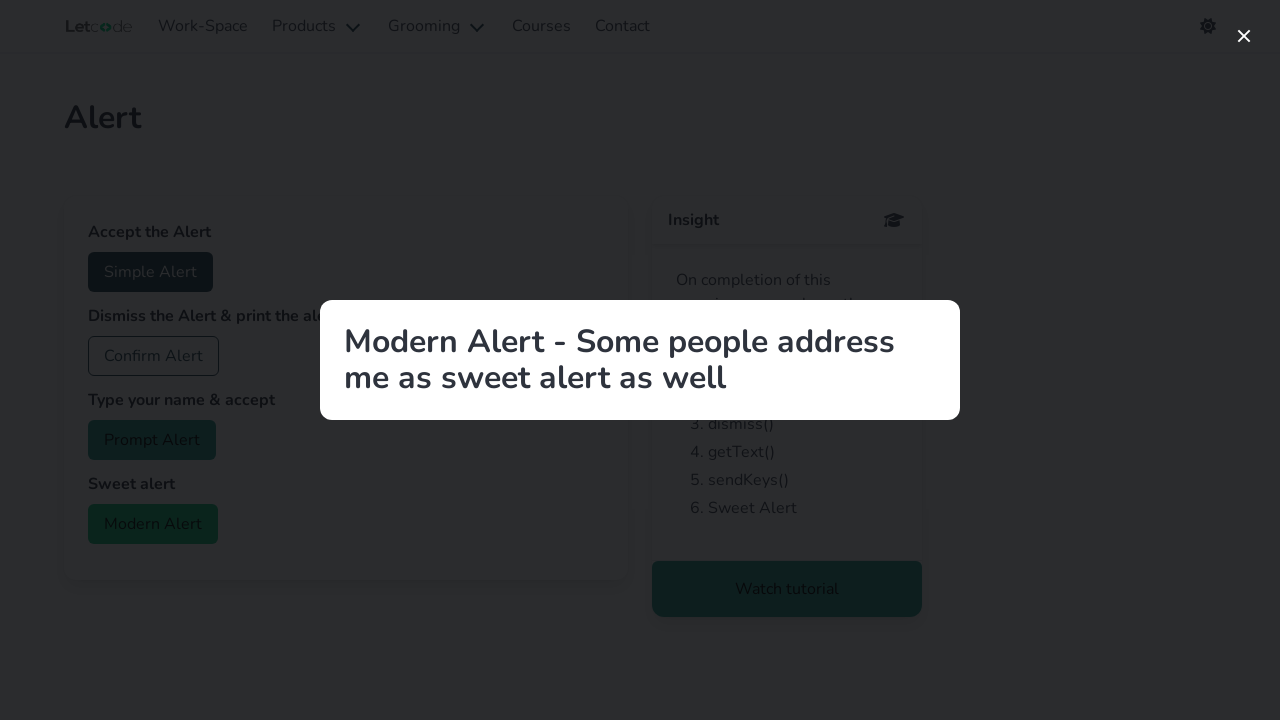

Modern alert modal appeared and is active
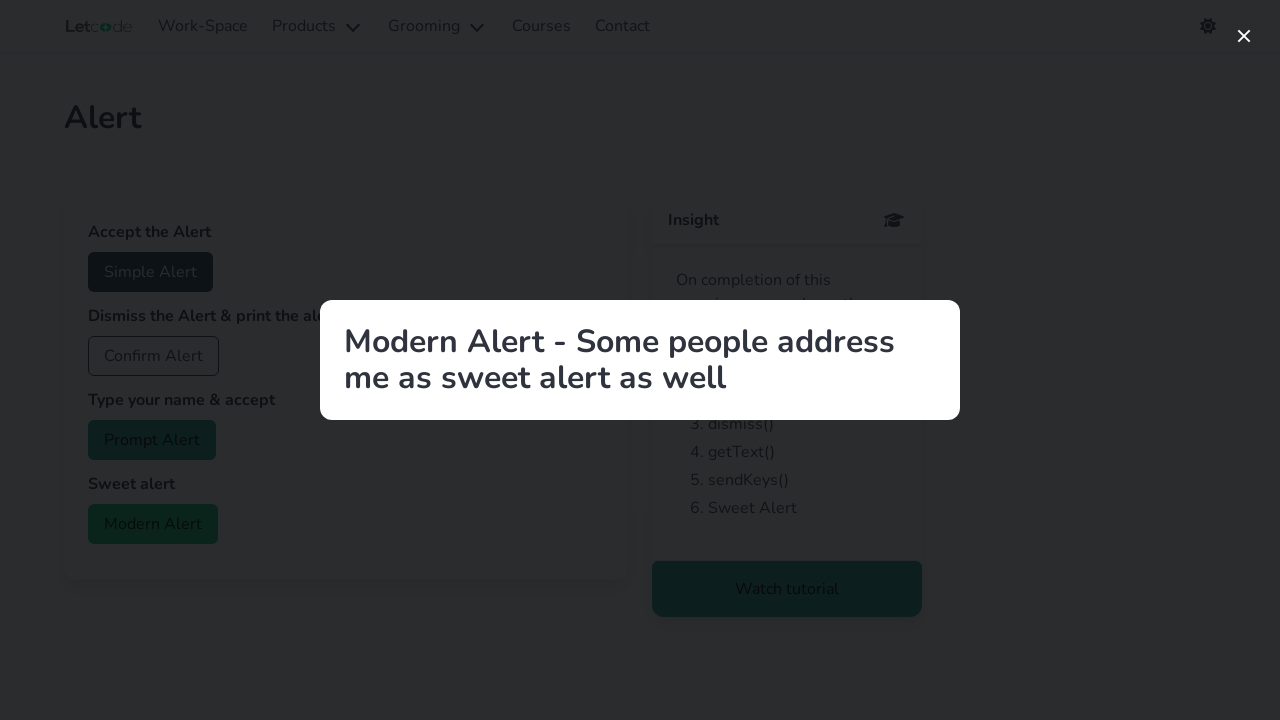

Alert modal content is now visible
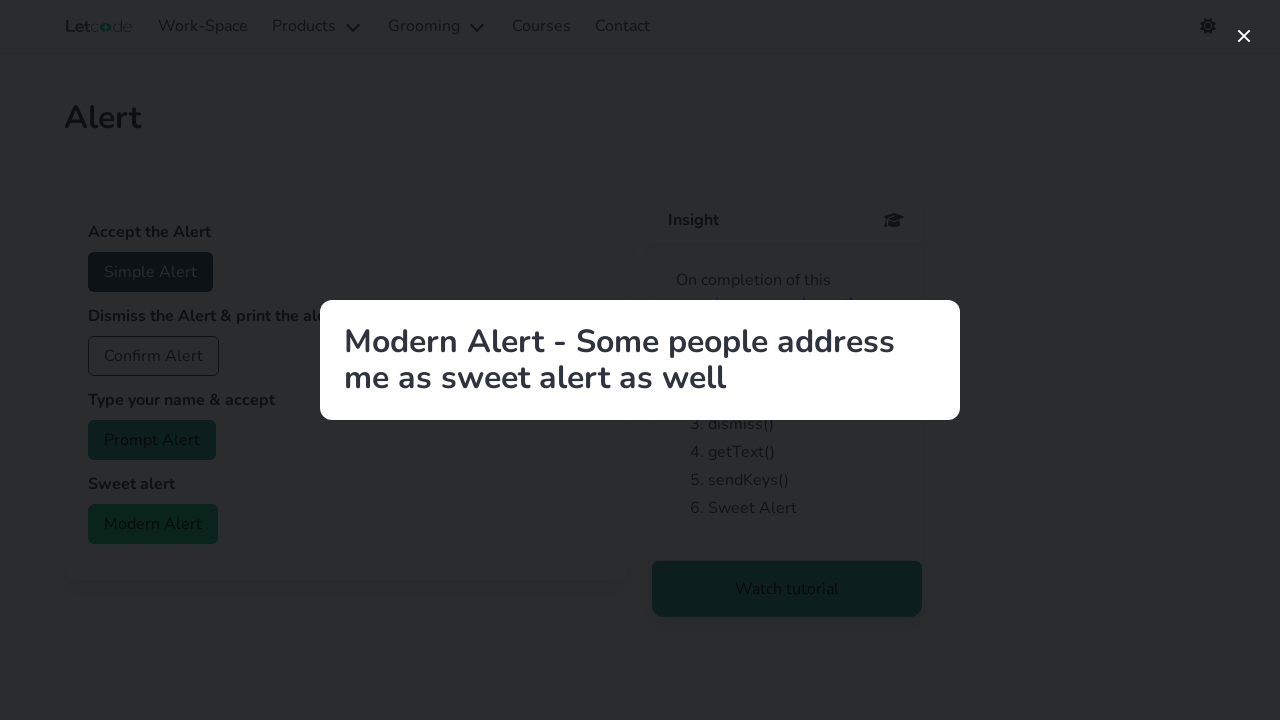

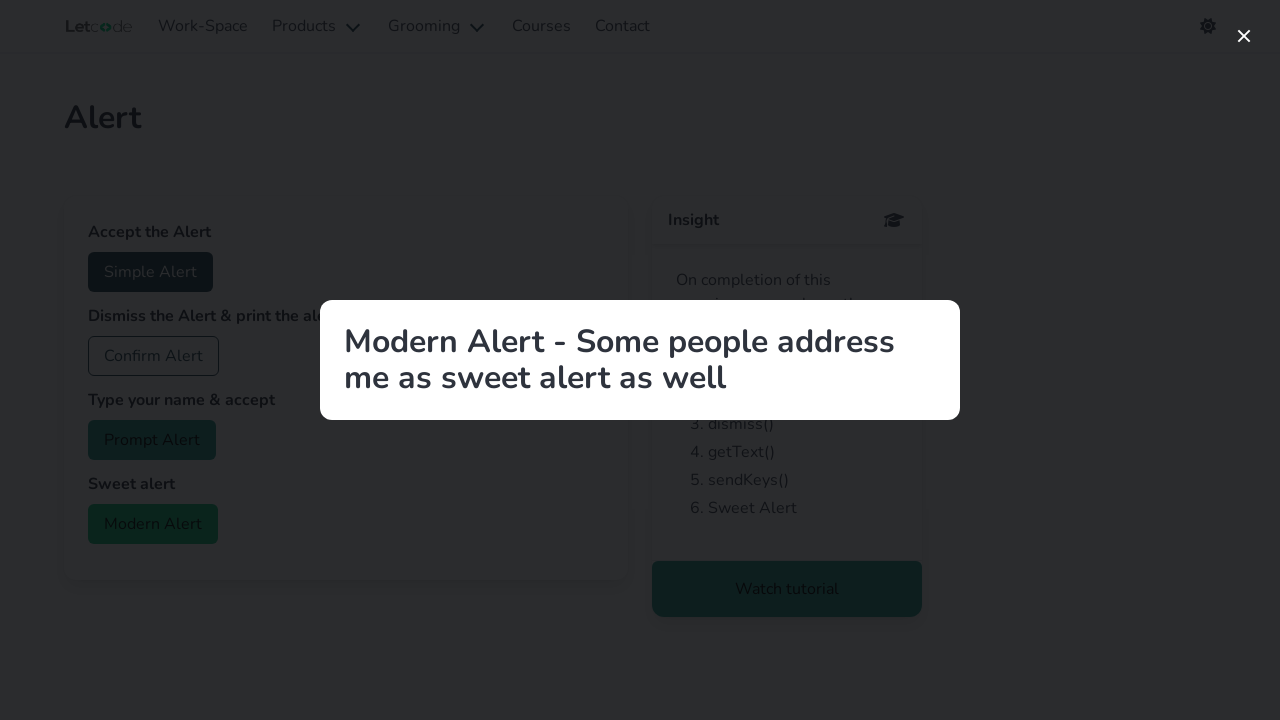